Navigates to Capgemini's homepage and hovers over the Careers menu link to trigger a dropdown or menu interaction.

Starting URL: https://www.capgemini.com/

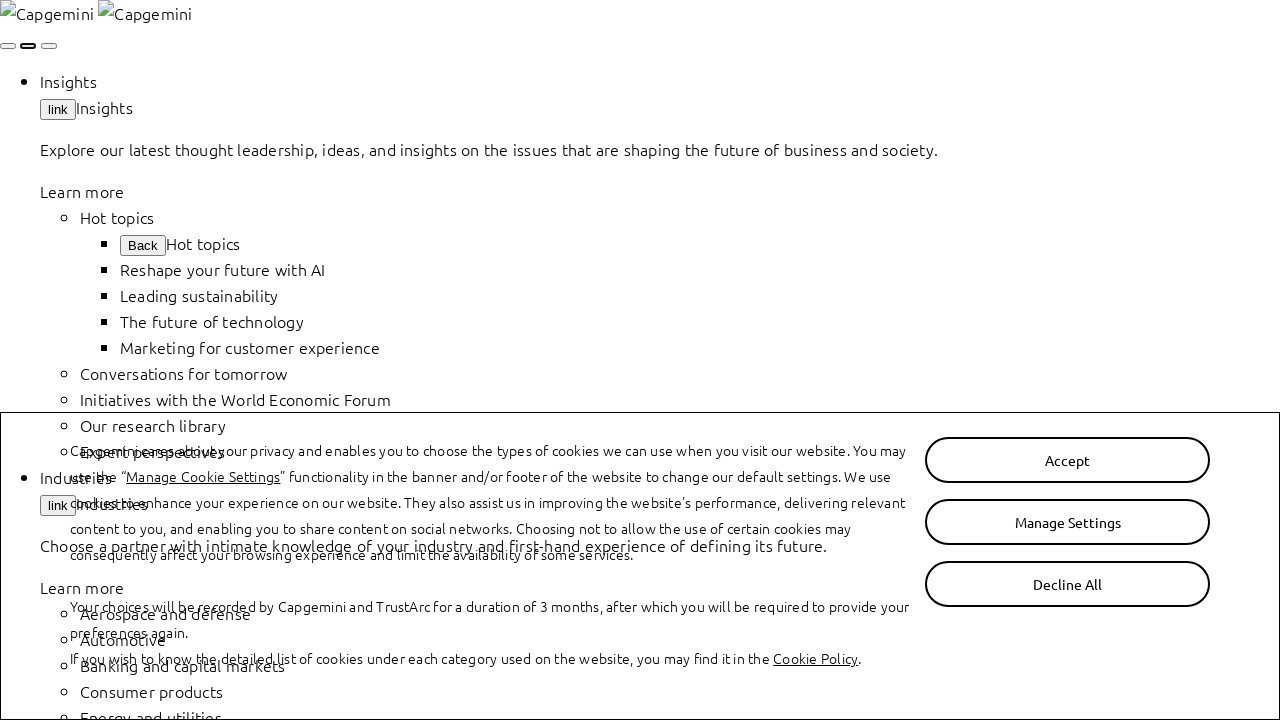

Navigated to Capgemini homepage
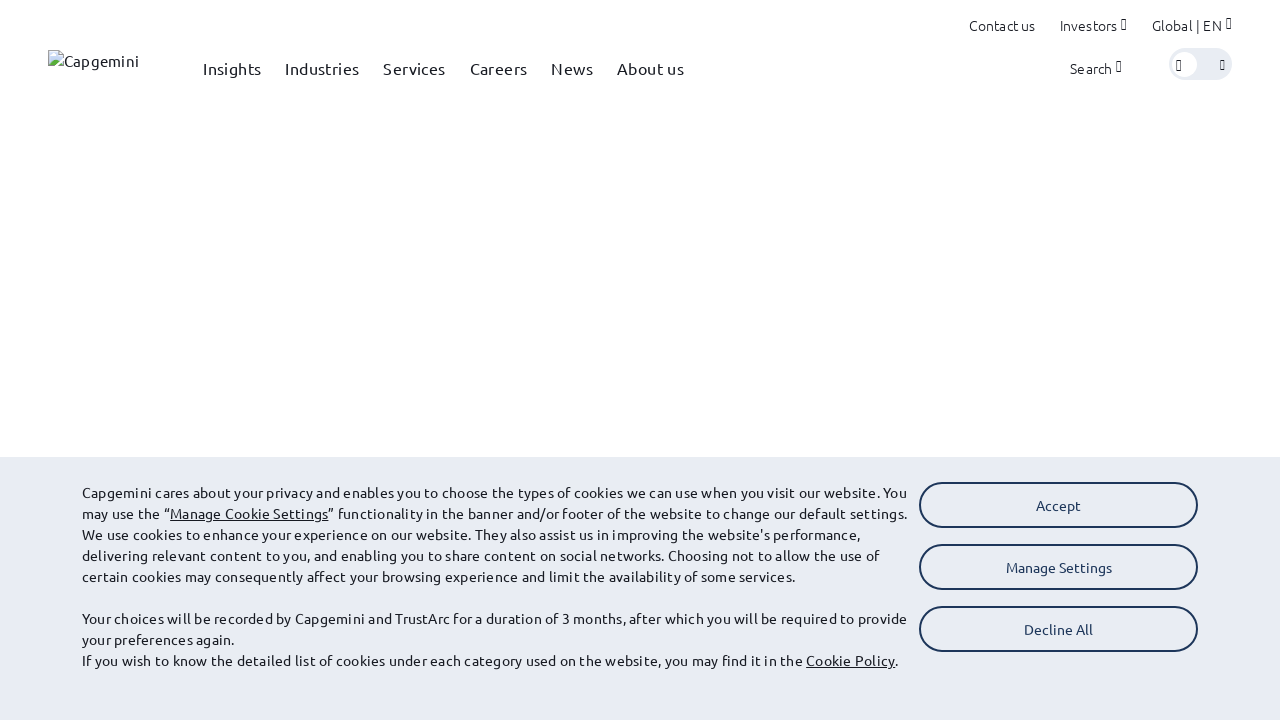

Hovered over Careers menu link to trigger dropdown at (498, 68) on xpath=//a[@aria-label='Careers menu']
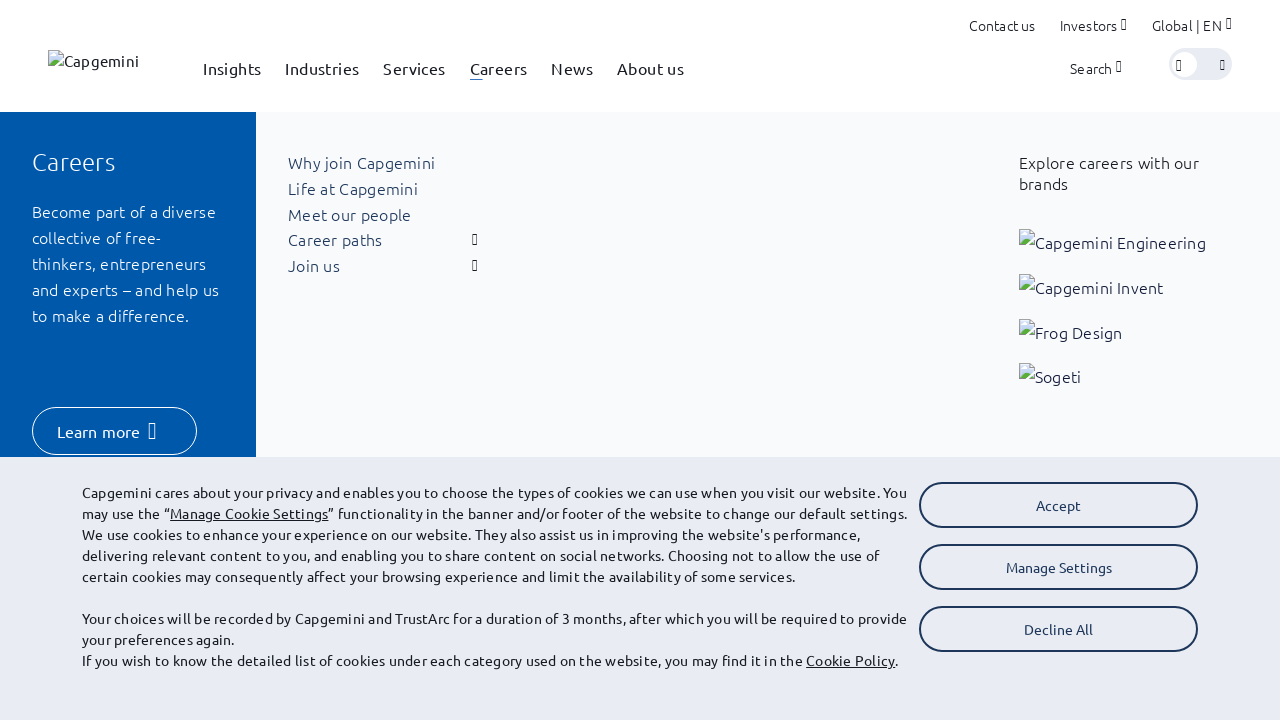

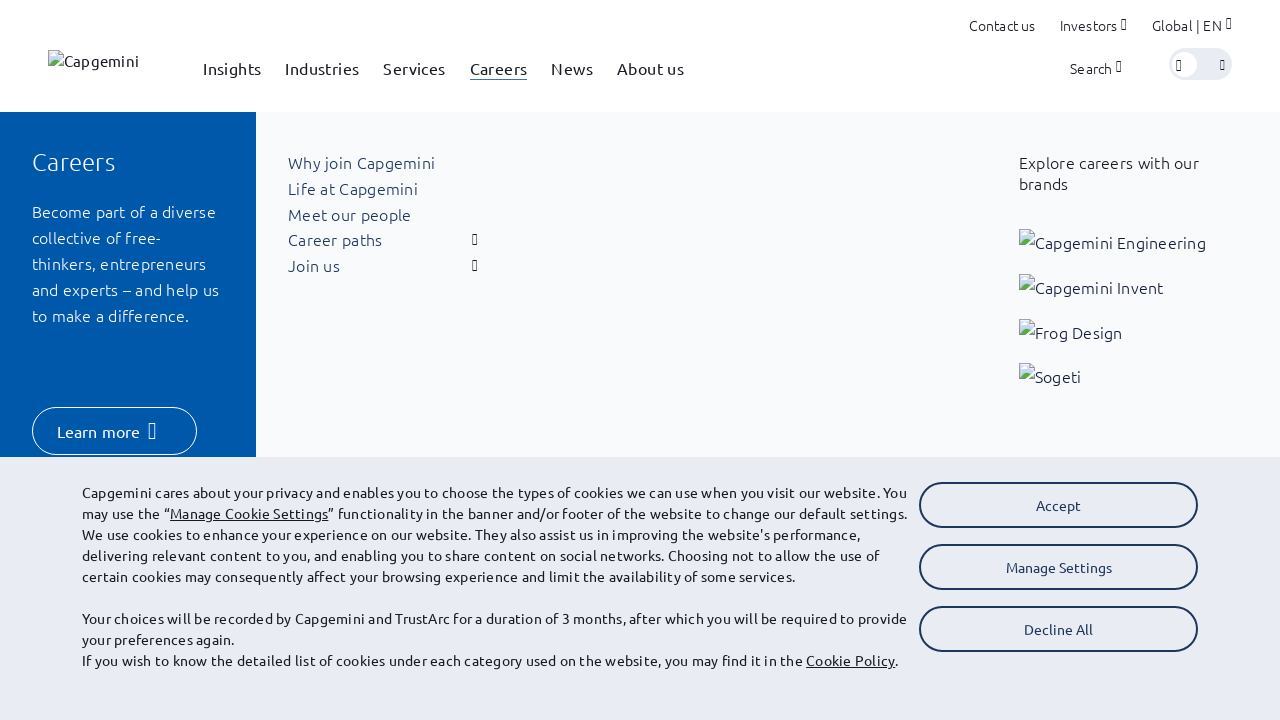